Tests checkbox toggle functionality by clicking each checkbox to change its state

Starting URL: https://the-internet.herokuapp.com/checkboxes

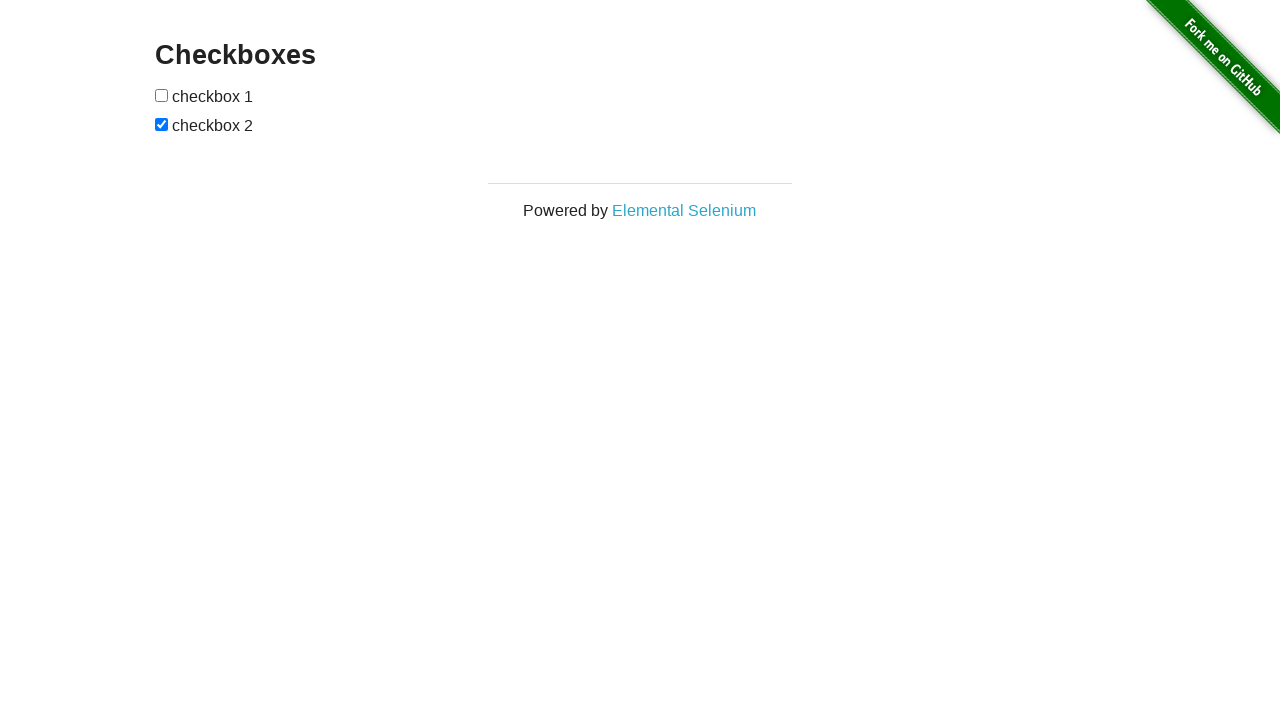

Navigated to checkboxes page
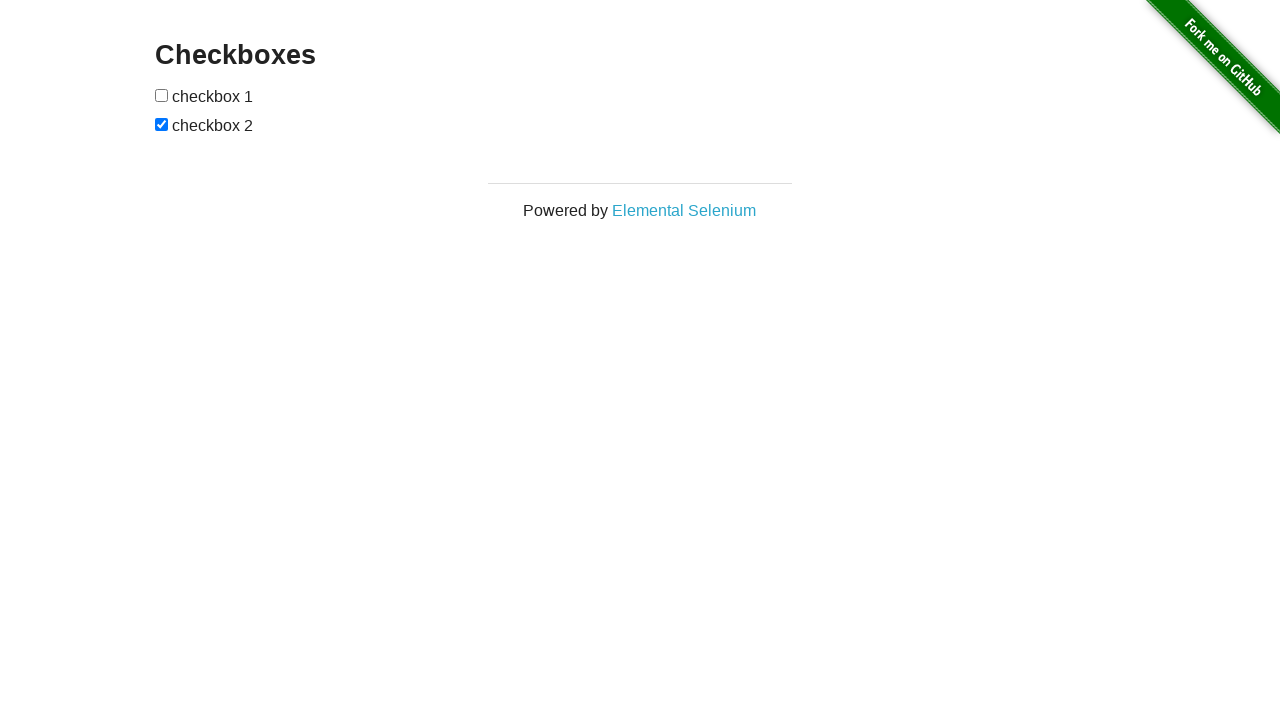

Located all checkboxes on the page
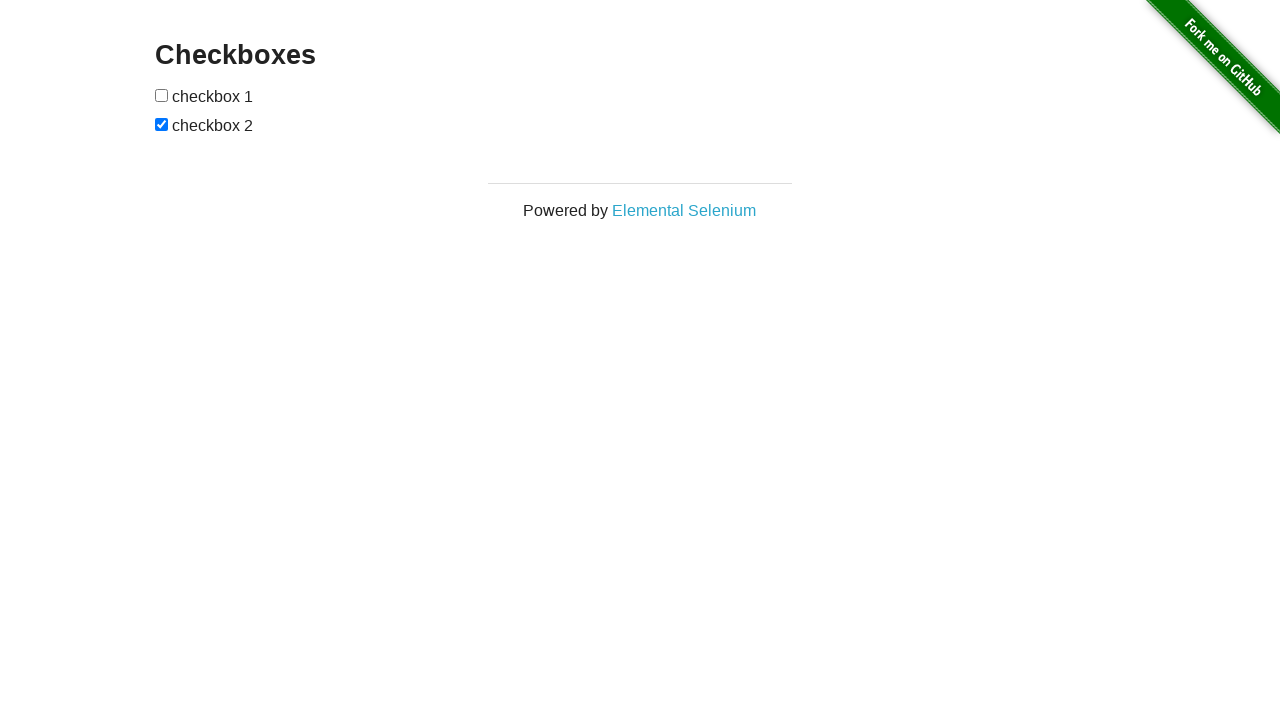

Clicked checkbox 1 to toggle its state at (162, 95) on input[type='checkbox'] >> nth=0
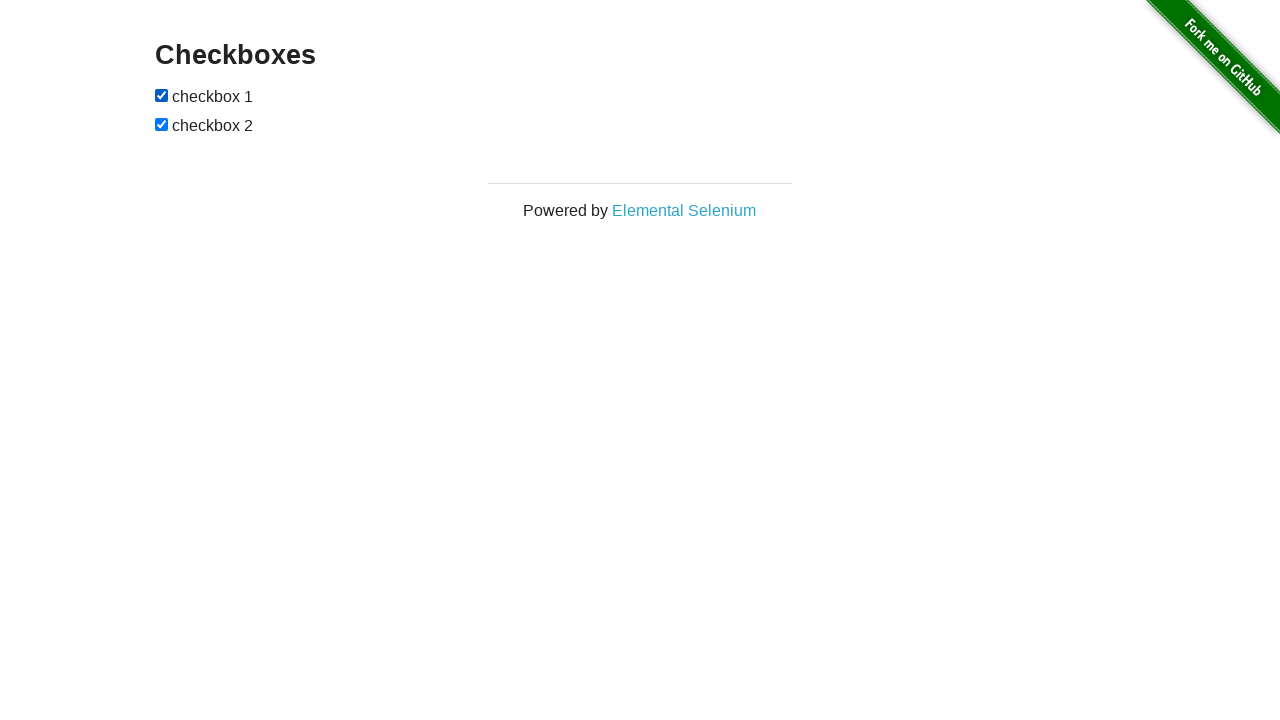

Clicked checkbox 2 to toggle its state at (162, 124) on input[type='checkbox'] >> nth=1
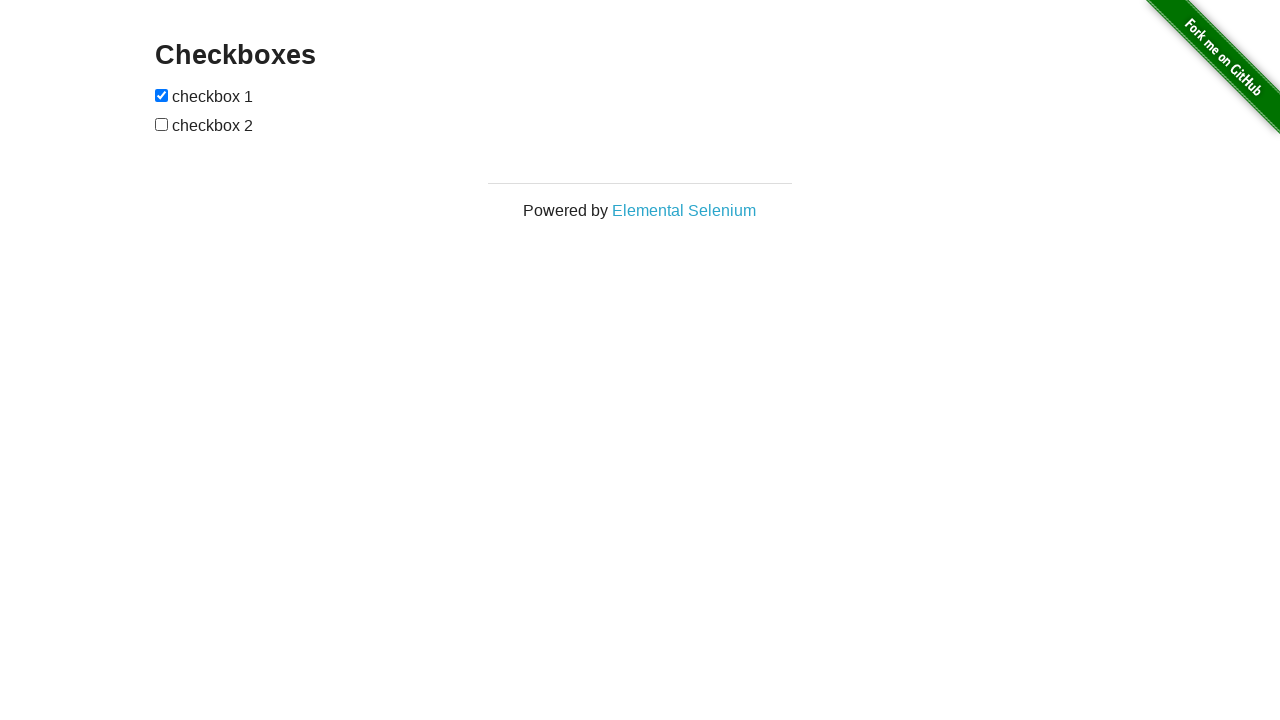

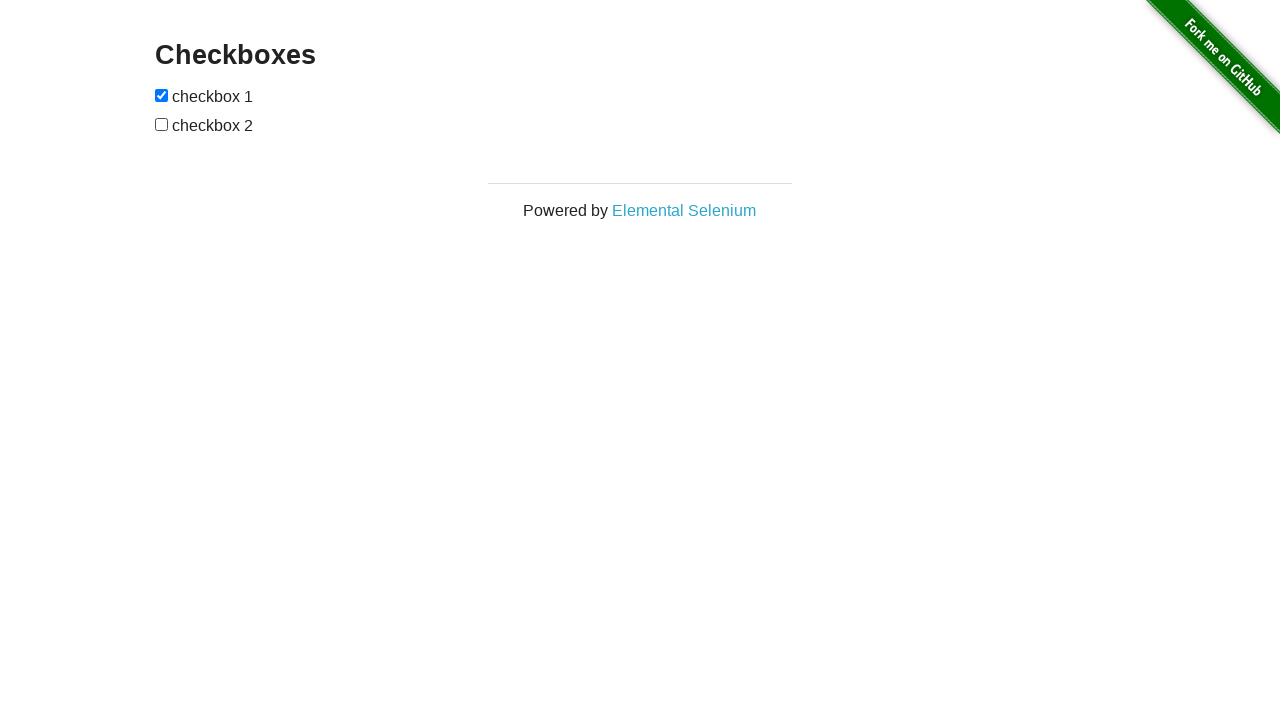